Tests handling of child windows/popups by clicking a link that opens in a new tab and extracting email information from the popup content

Starting URL: https://rahulshettyacademy.com/loginpagePractise

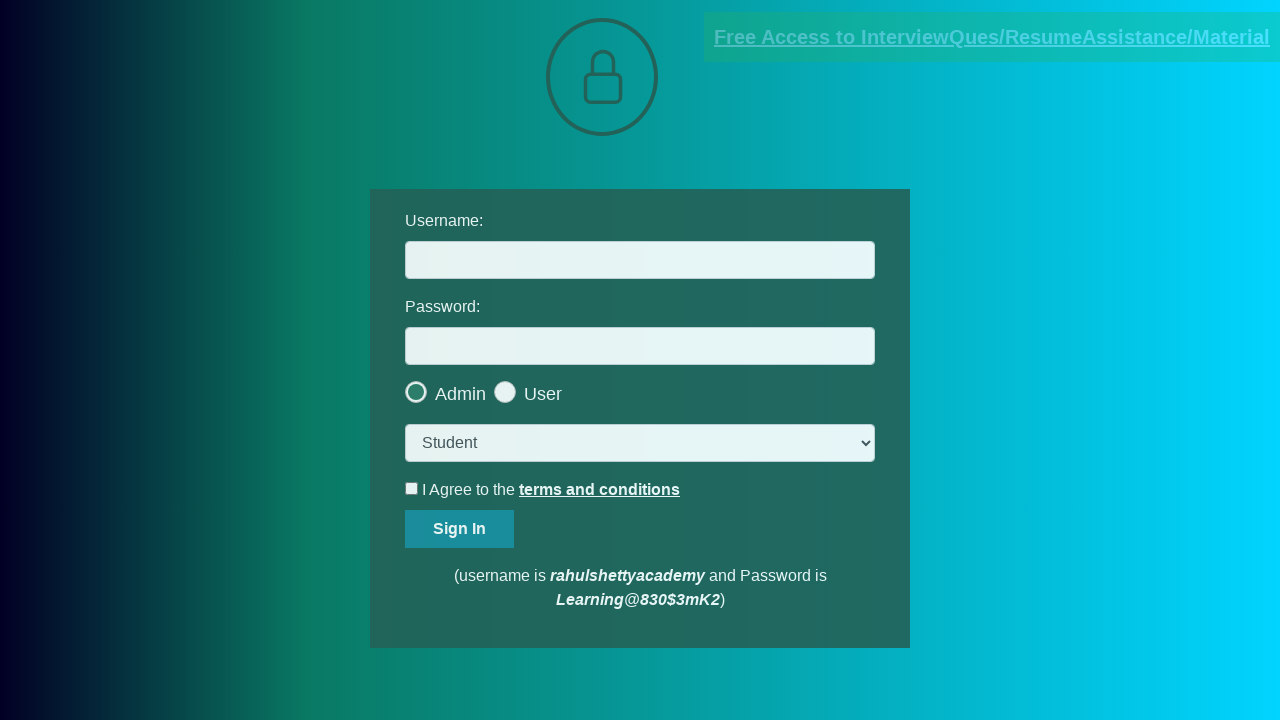

Clicked the blinking 'Free' text link to open popup at (992, 37) on .blinkingText >> internal:has-text="Free"i
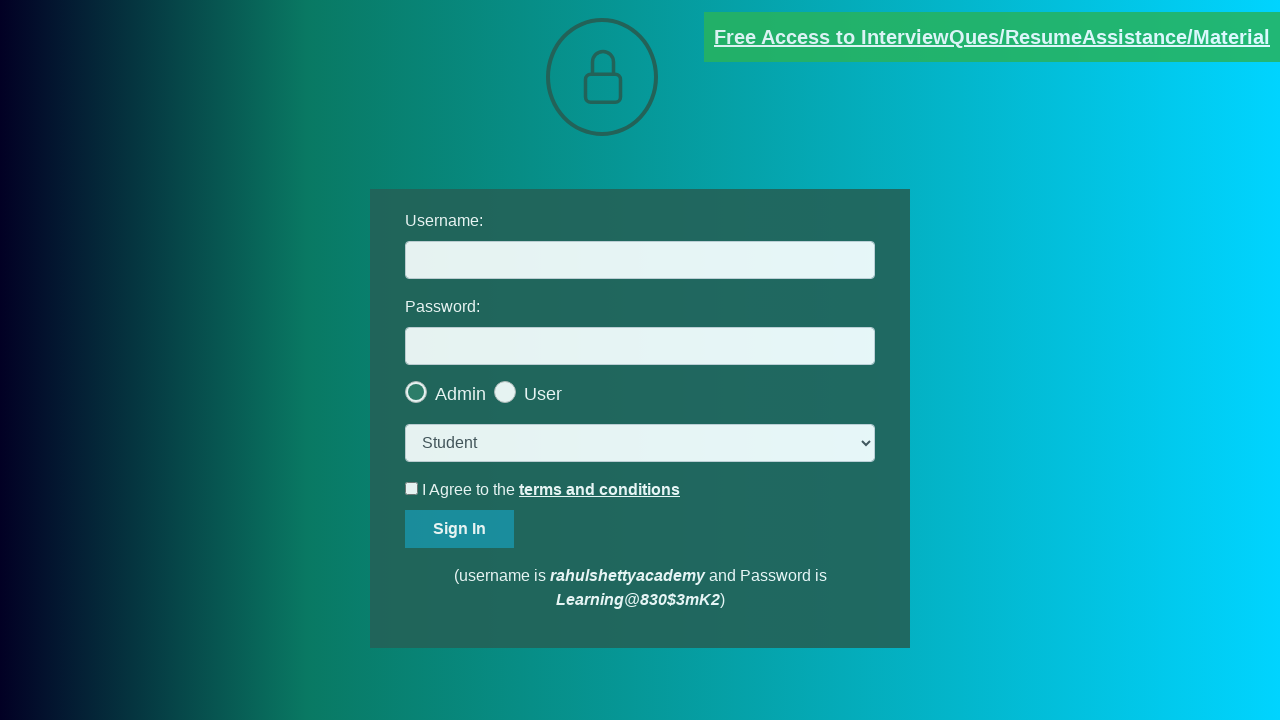

Popup window opened and captured
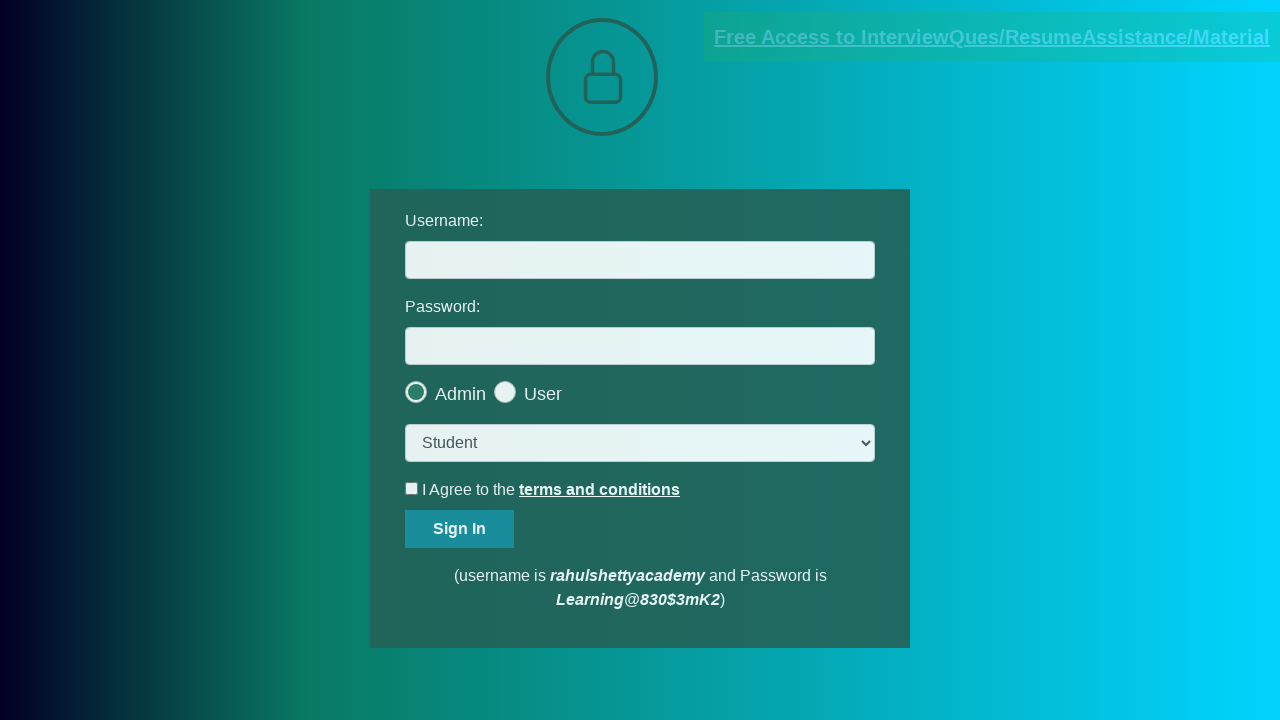

Extracted text content from popup red element
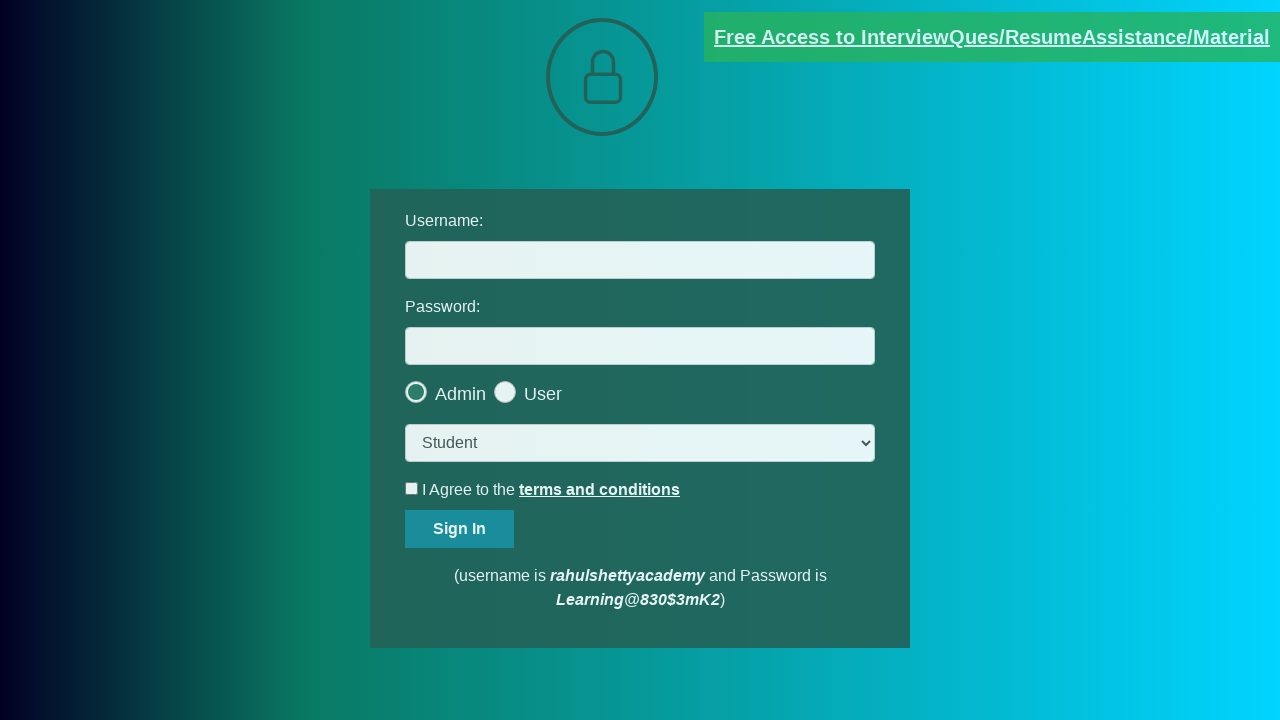

Parsed email address from popup content: mentor@rahulshettyacademy.com
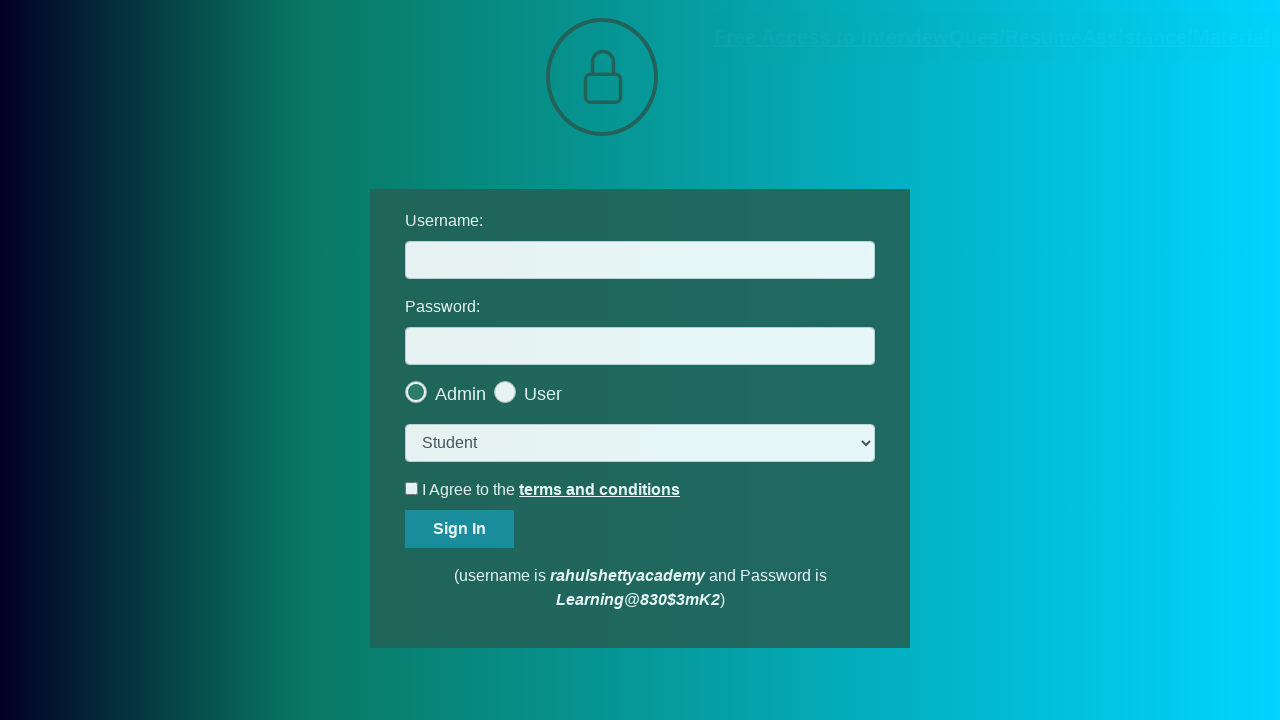

Verified email matches expected value 'mentor@rahulshettyacademy.com'
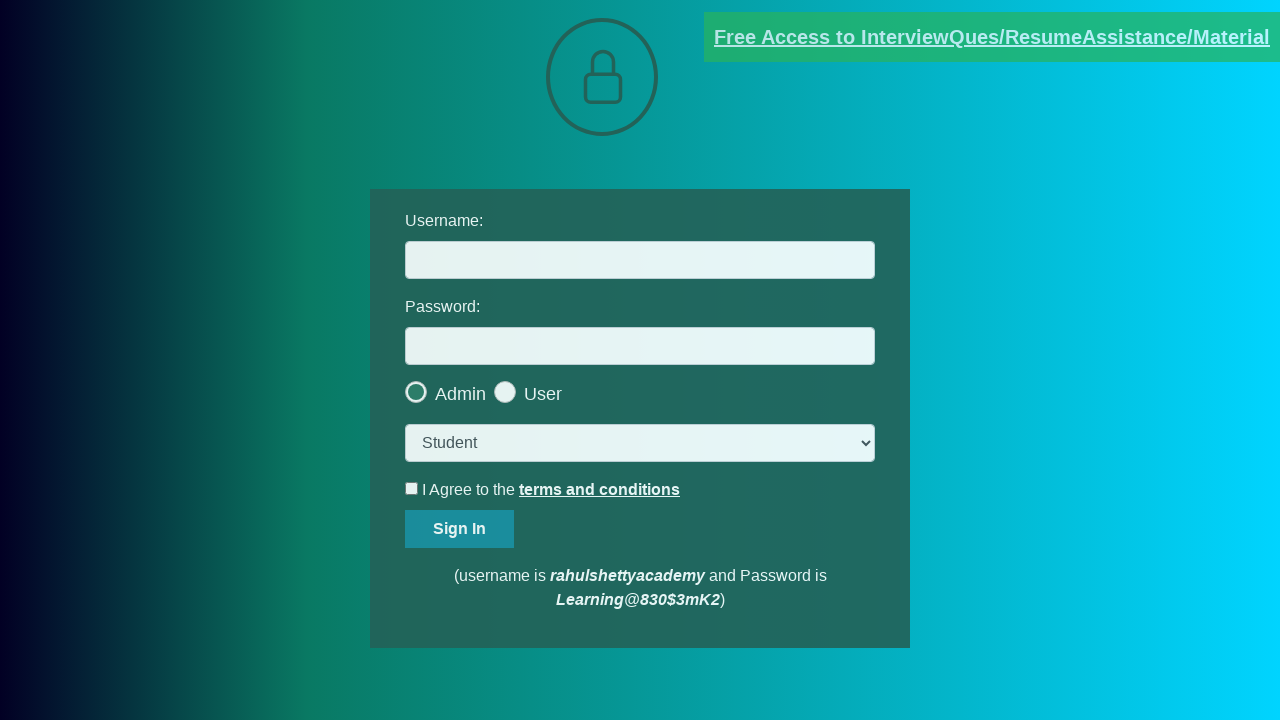

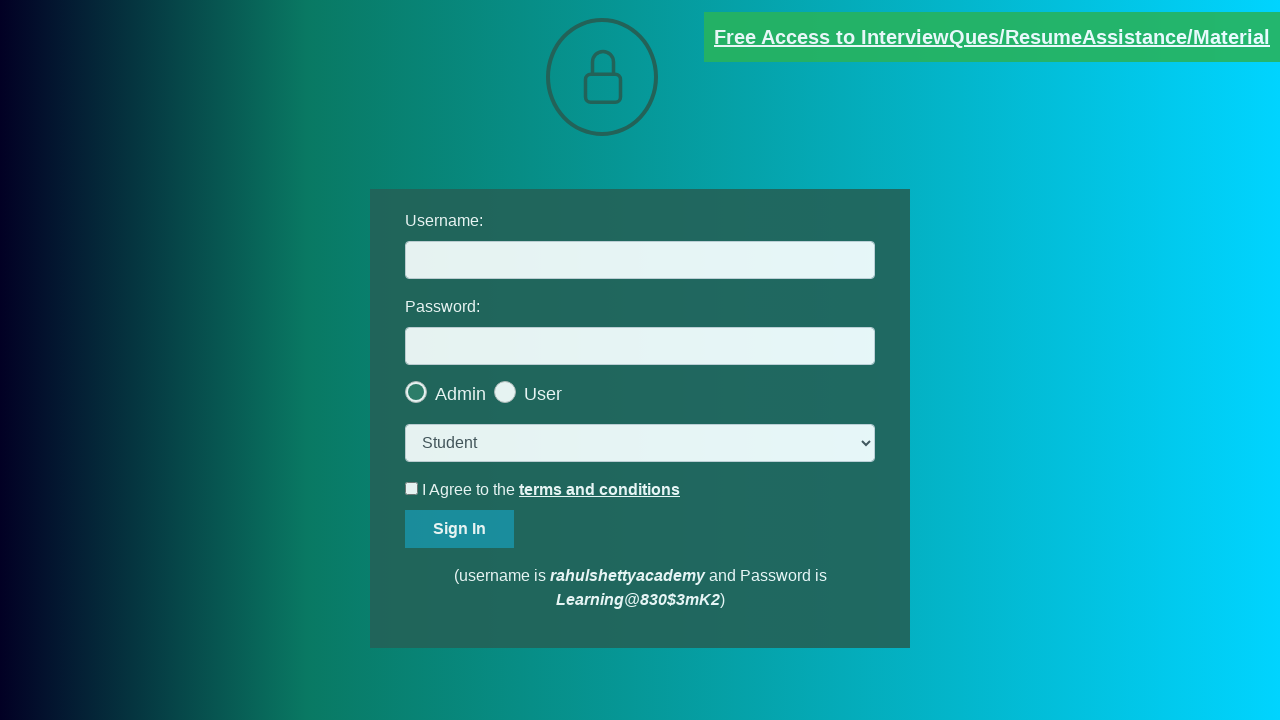